Navigates to Traveluro travel website, maximizes the window, and uses JavaScript to zoom out the page to 67% zoom level

Starting URL: https://www.traveluro.com

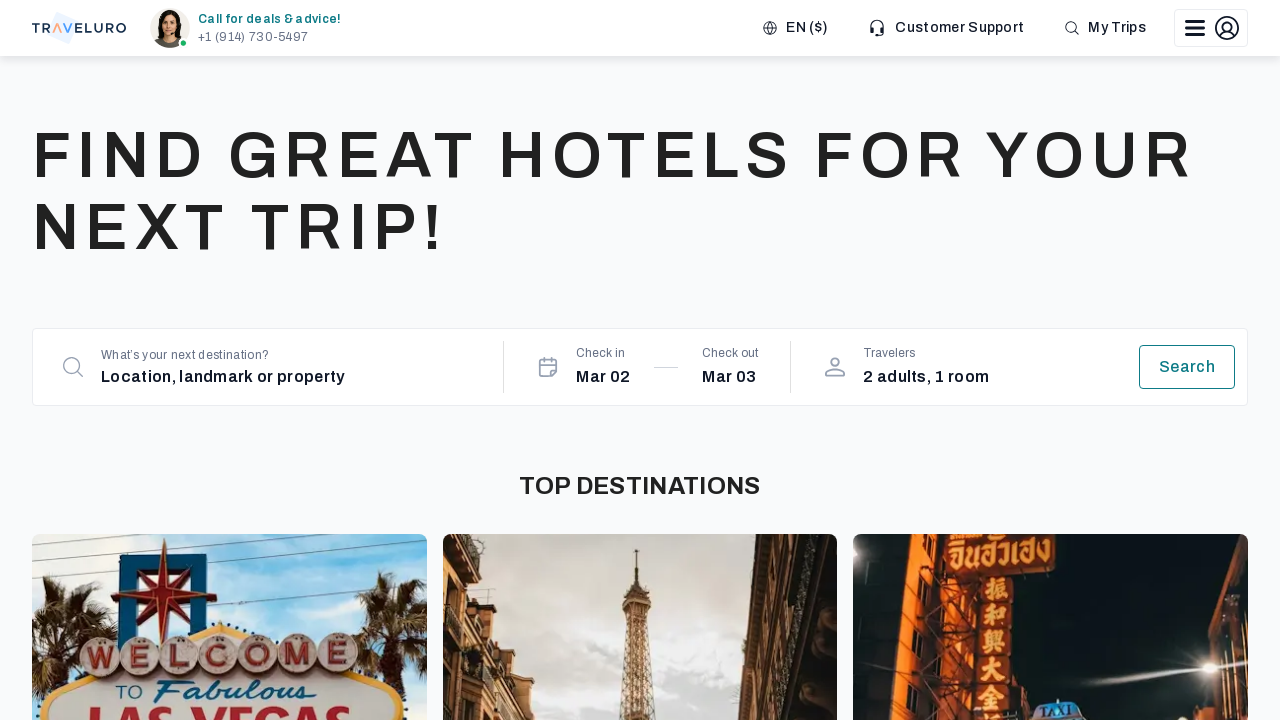

Navigated to Traveluro travel website
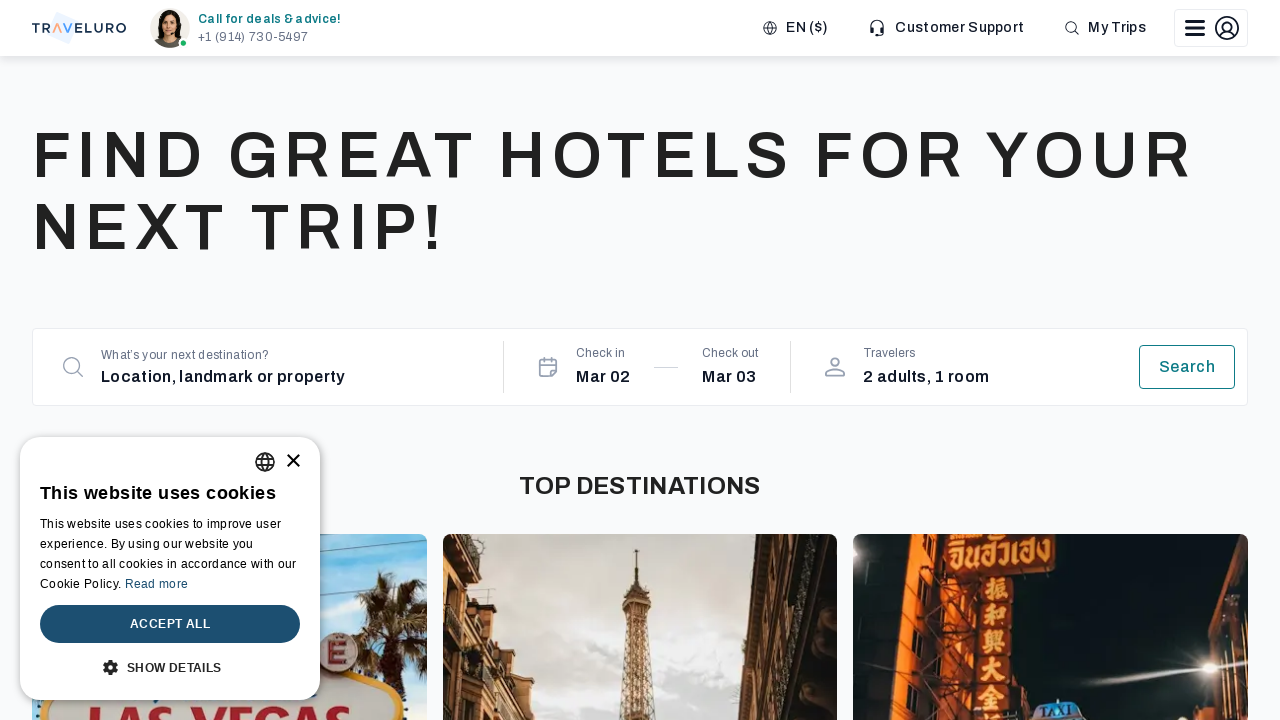

Maximized window to 1920x1080
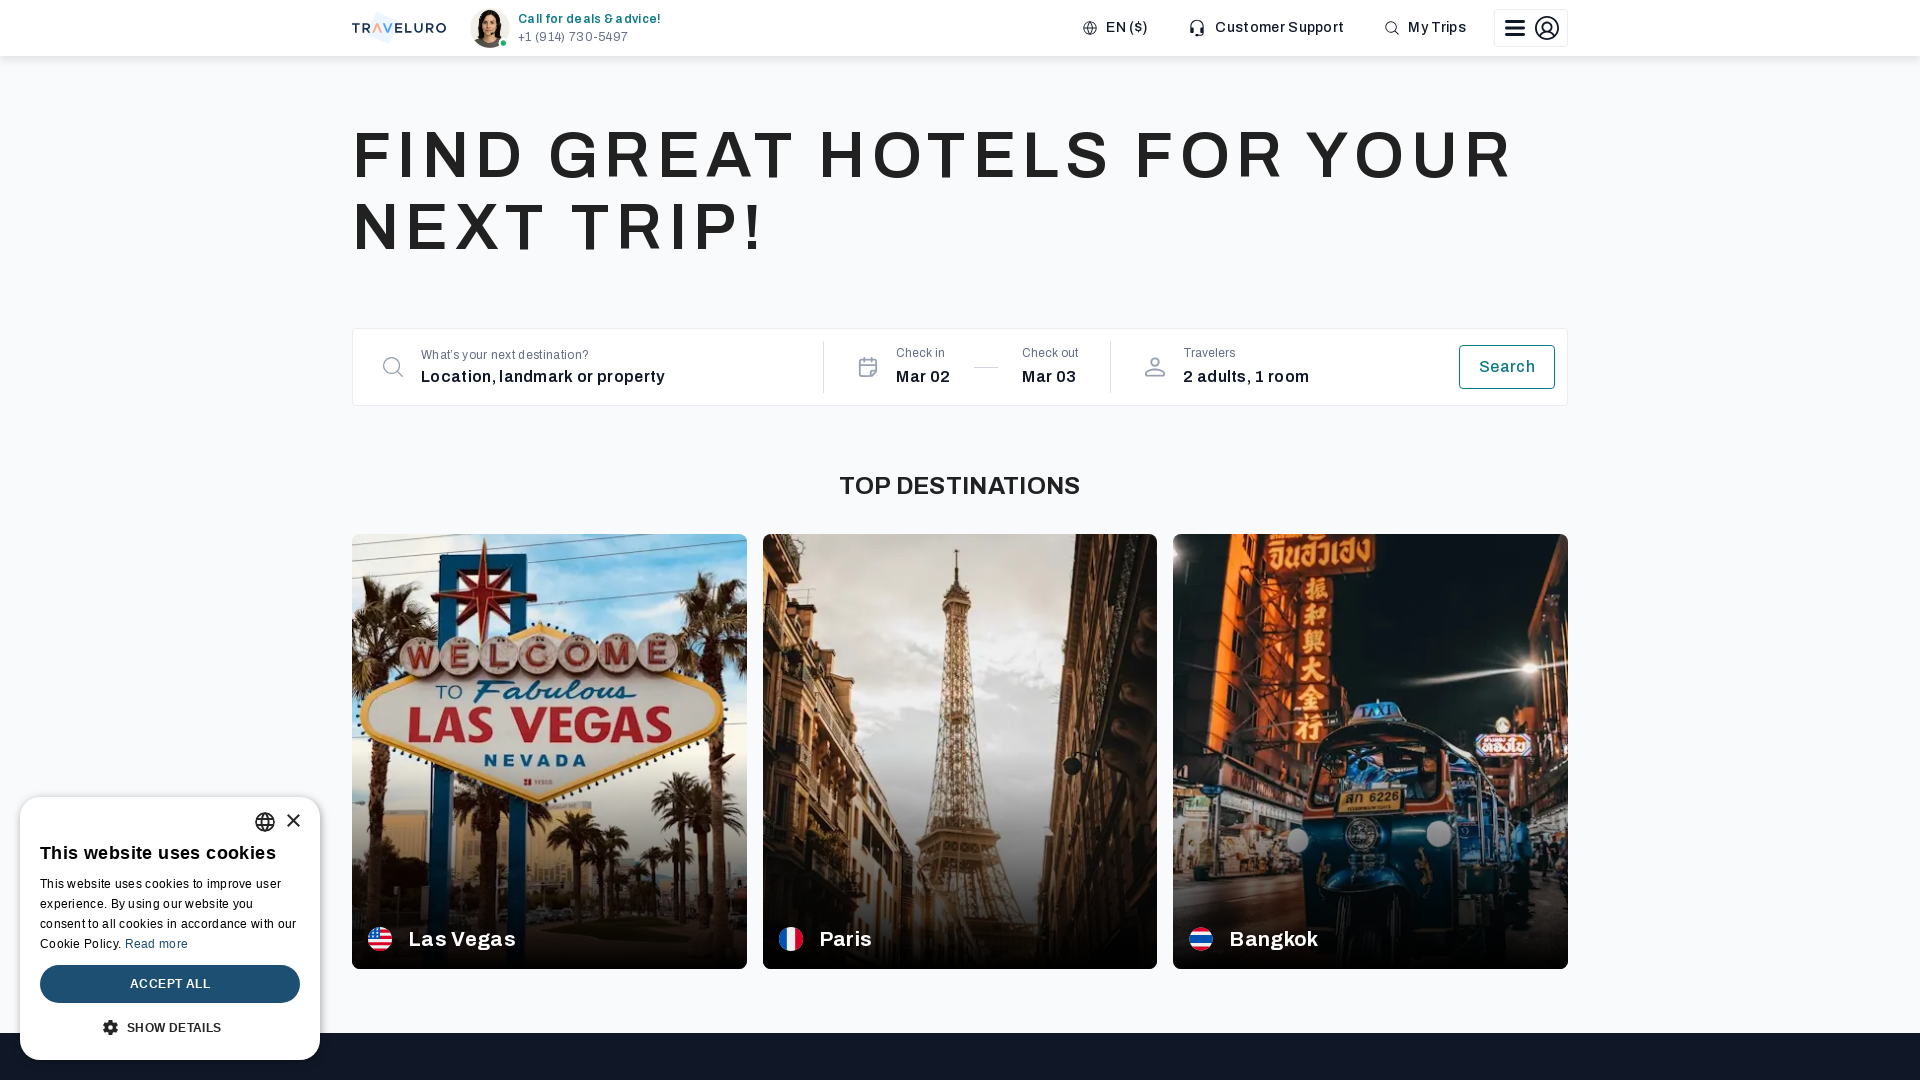

Zoomed out page to 67% using JavaScript
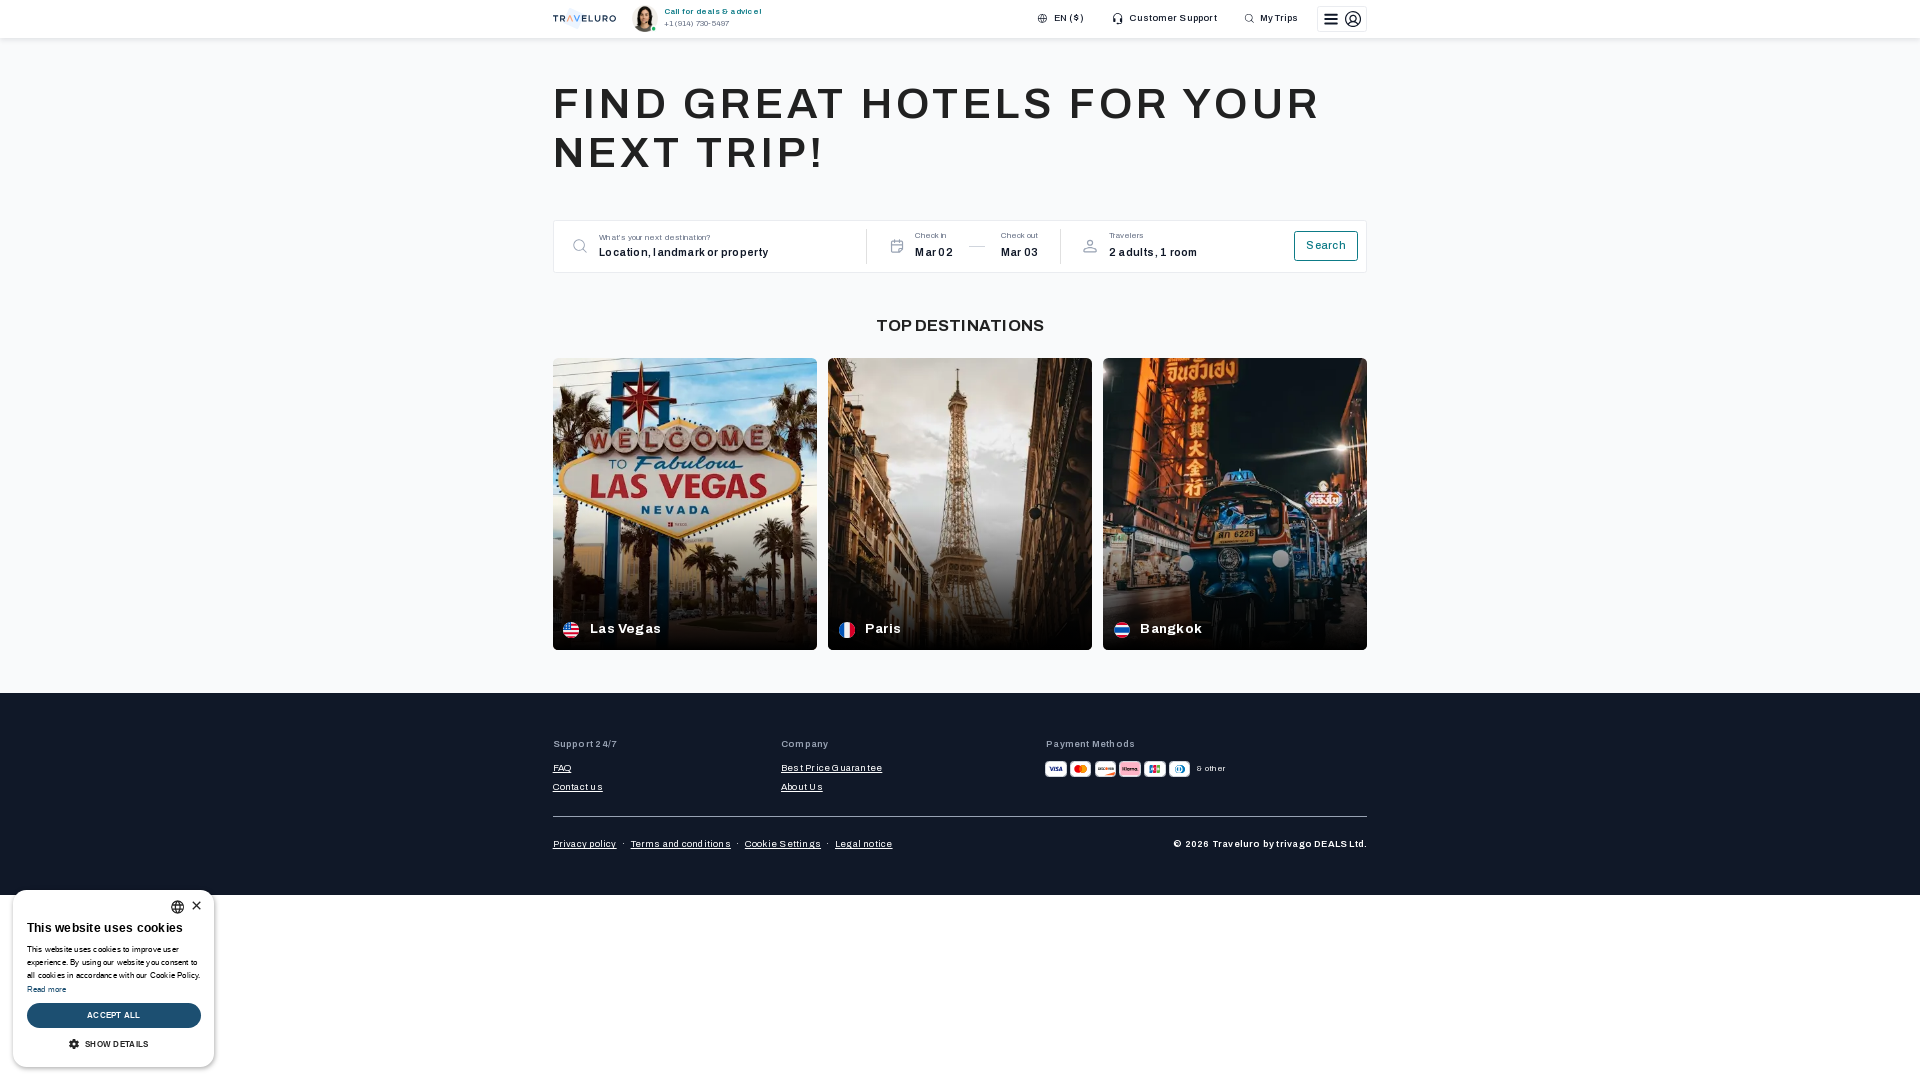

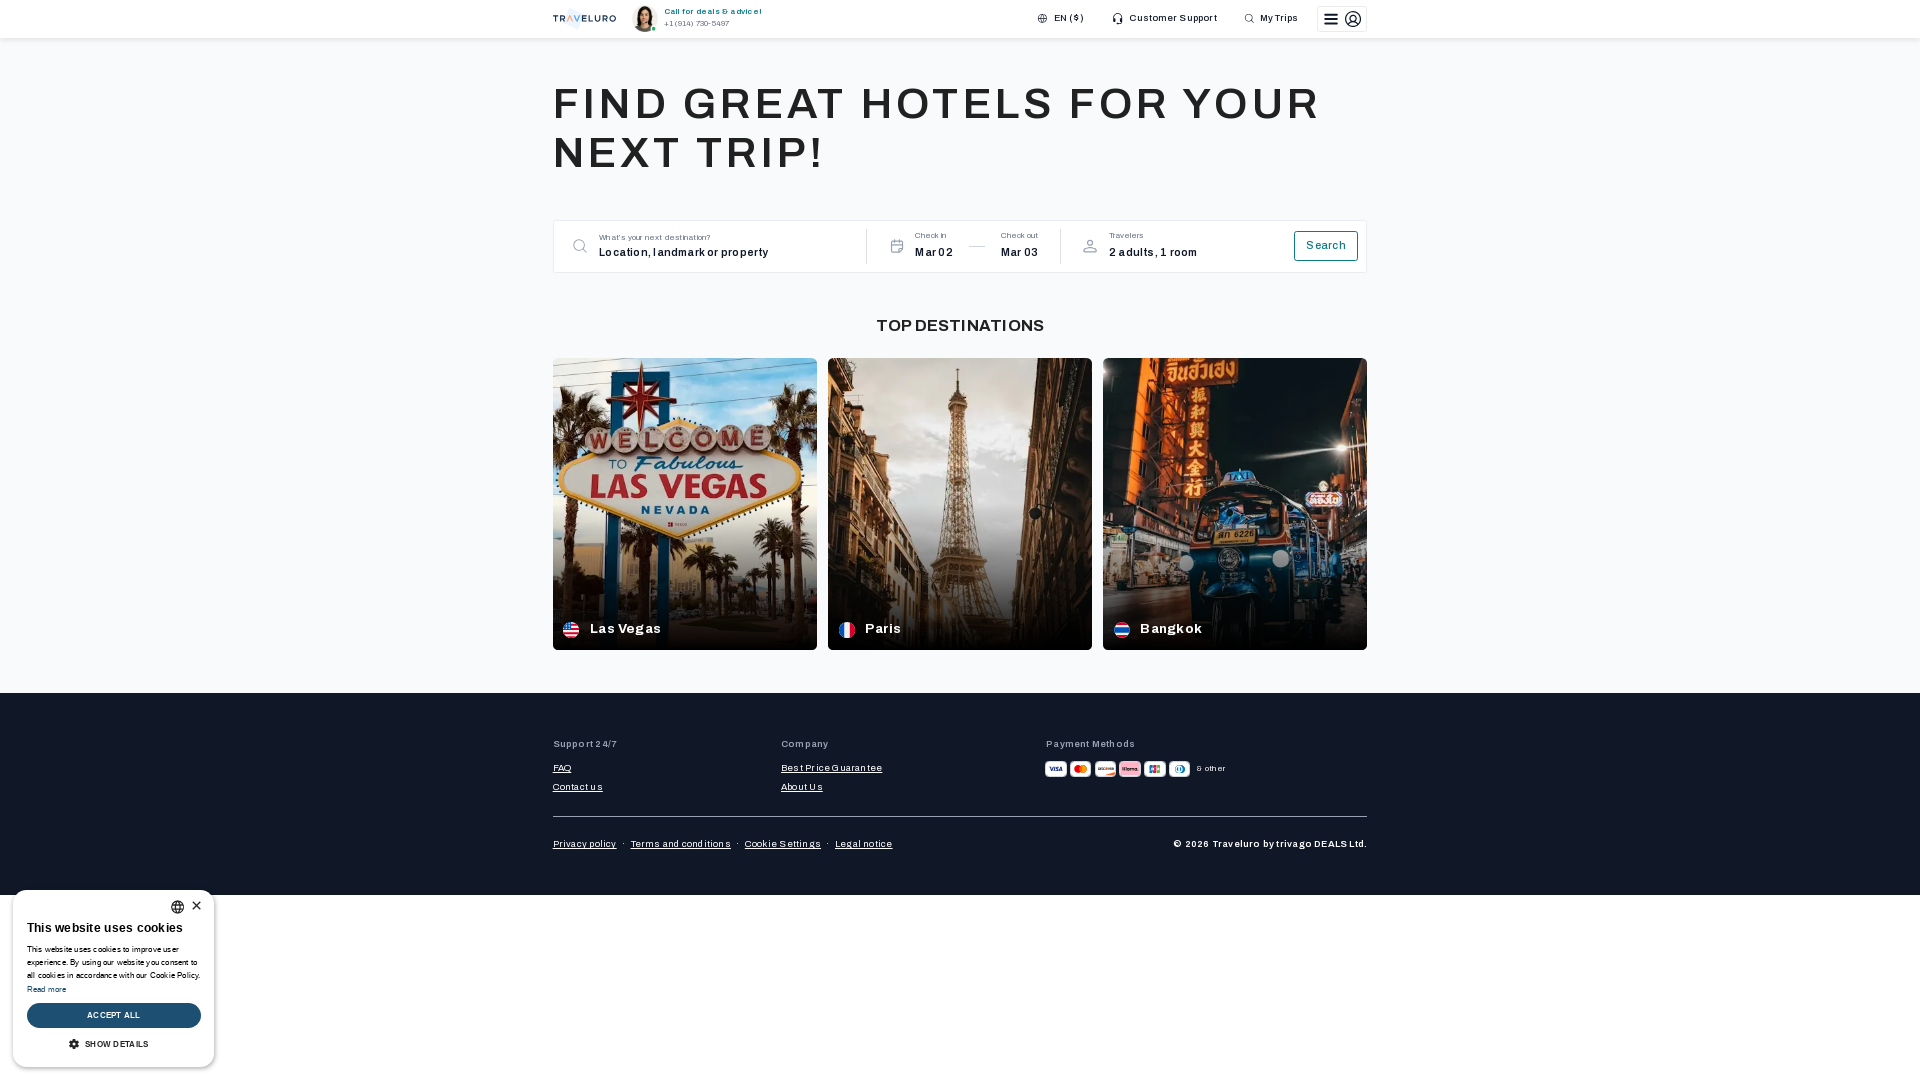